Navigates to the Selenium official website and clicks on the Downloads link to navigate to the downloads page

Starting URL: https://www.selenium.dev

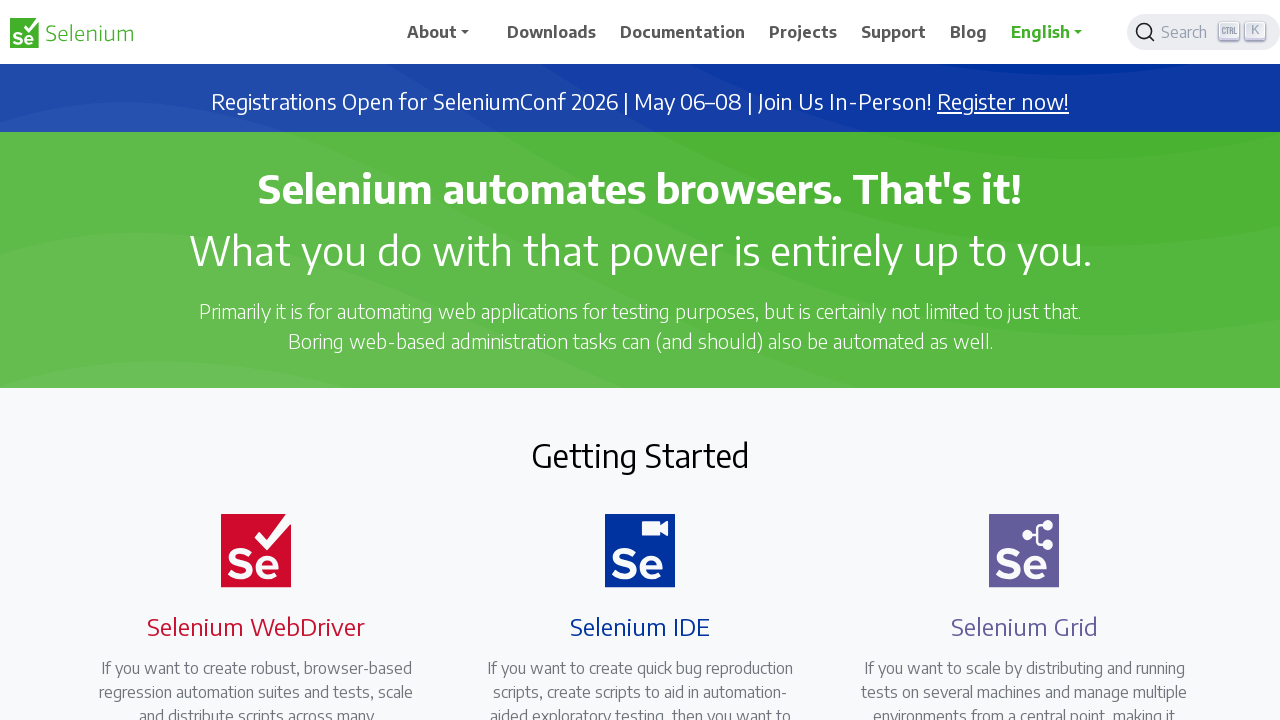

Clicked on the Downloads link at (552, 32) on text=Downloads
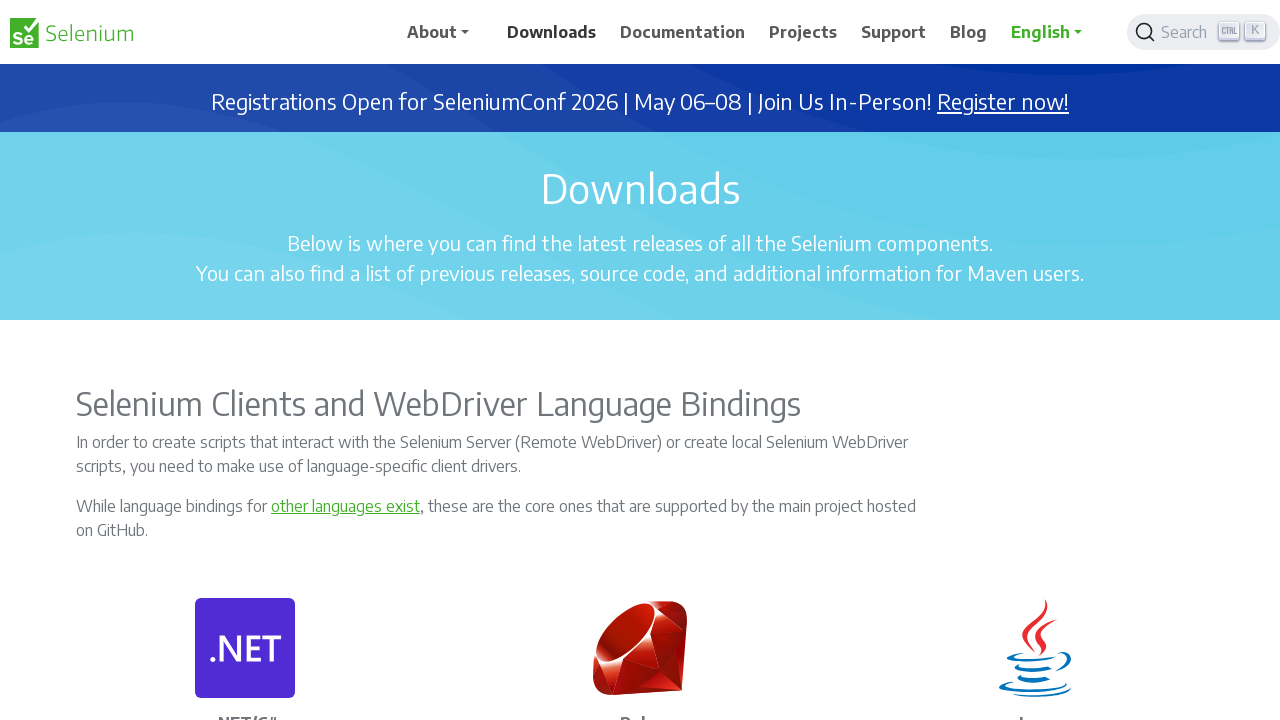

Downloads page loaded (domcontentloaded state reached)
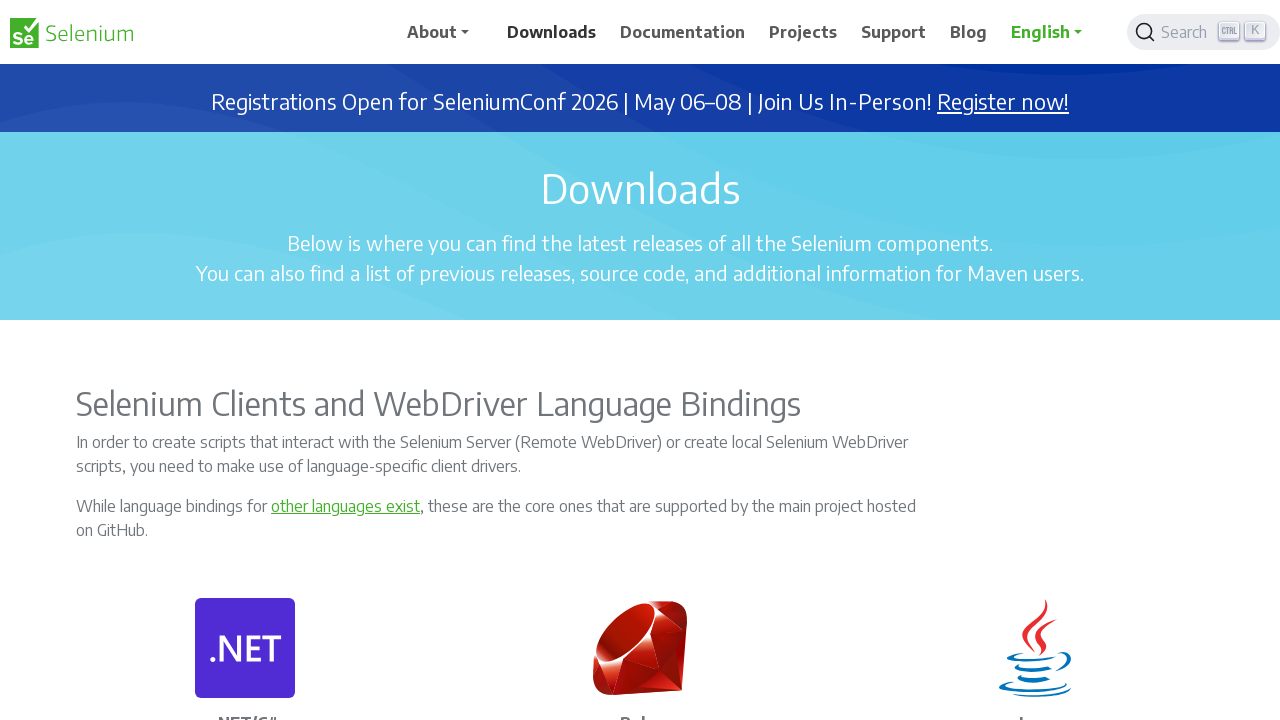

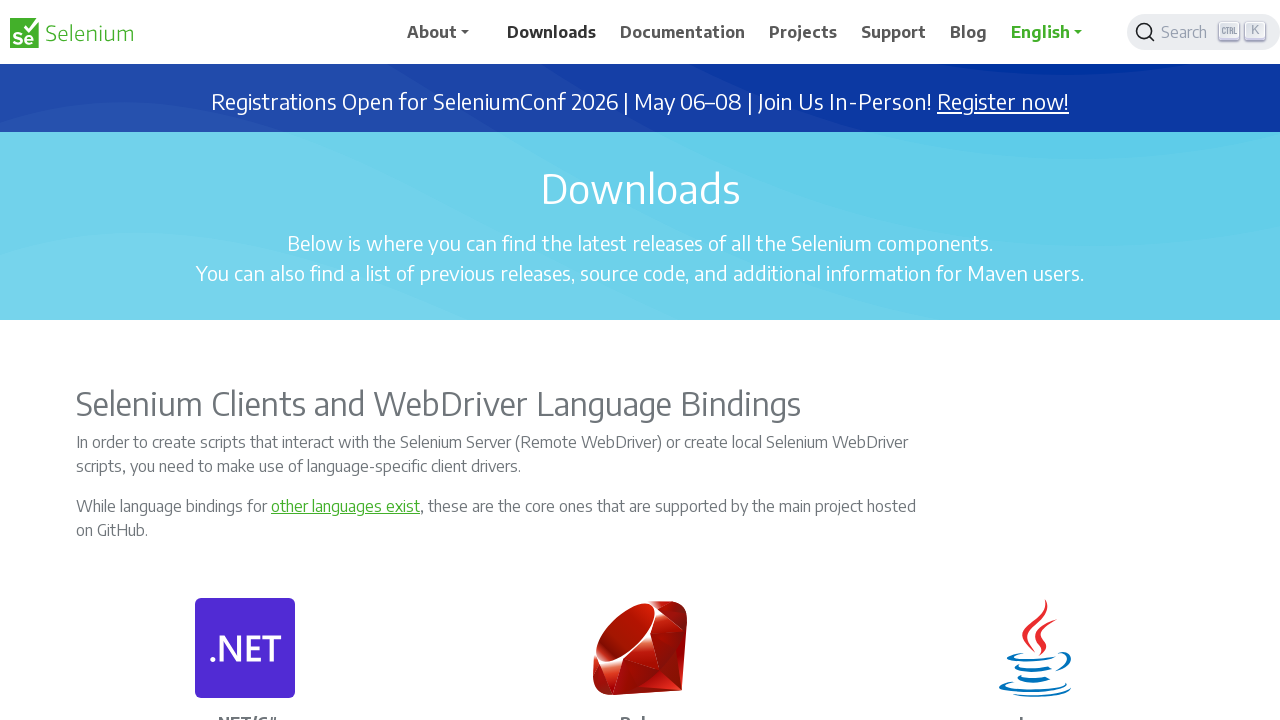